Tests mouse actions by right-clicking on a designated area to trigger a context menu alert, verifying the alert text, accepting it, then clicking a link that opens a new tab and verifying the content on the new page.

Starting URL: https://the-internet.herokuapp.com/context_menu

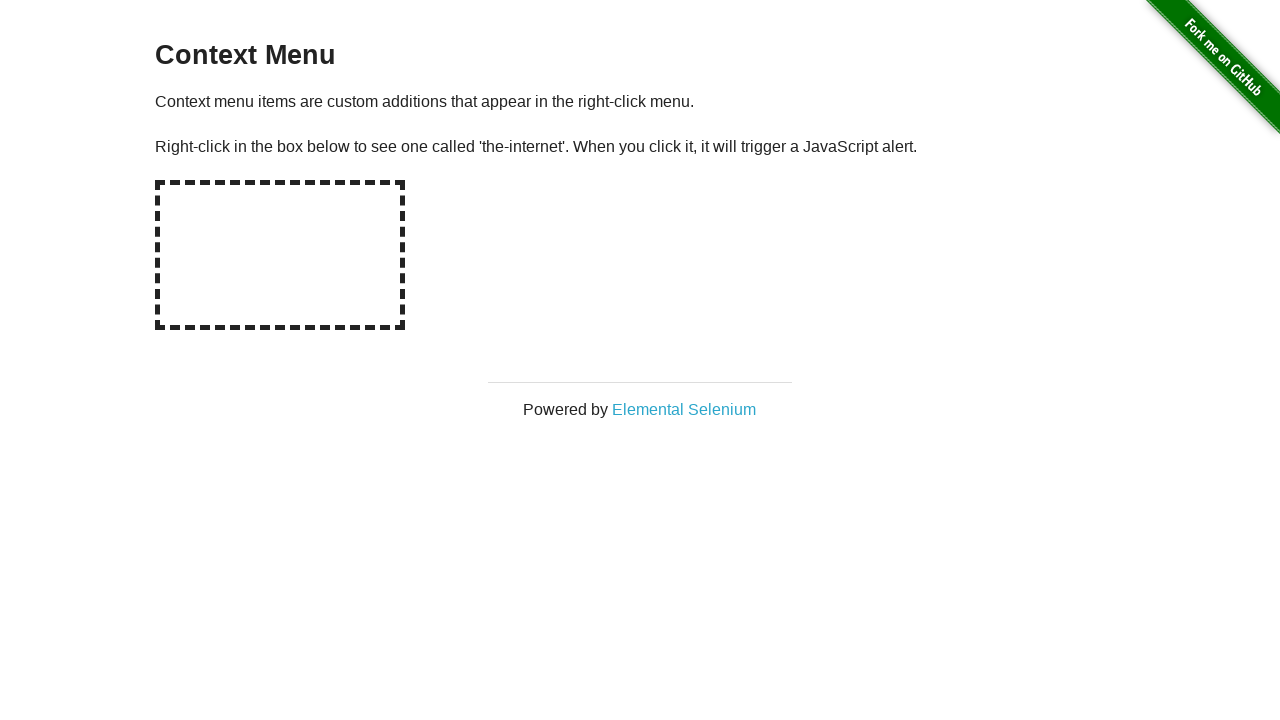

Right-clicked on hot-spot element to trigger context menu at (280, 255) on #hot-spot
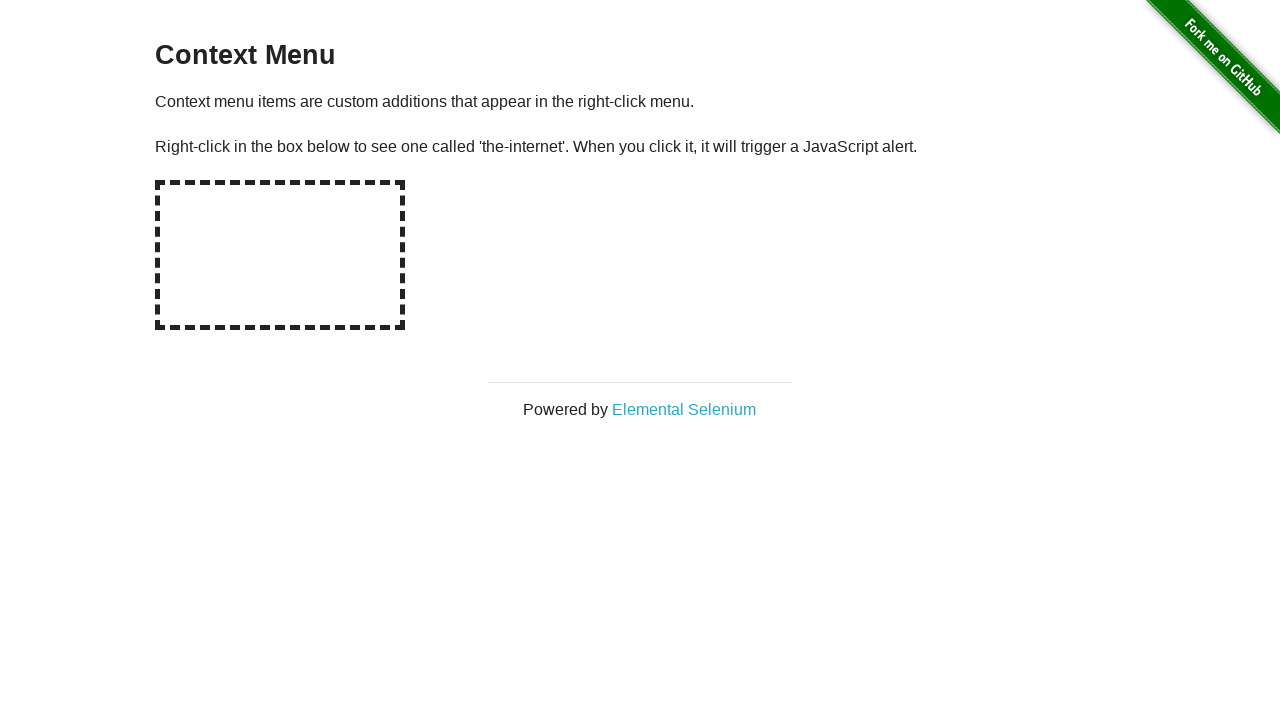

Set up dialog handler to auto-accept context menu alert
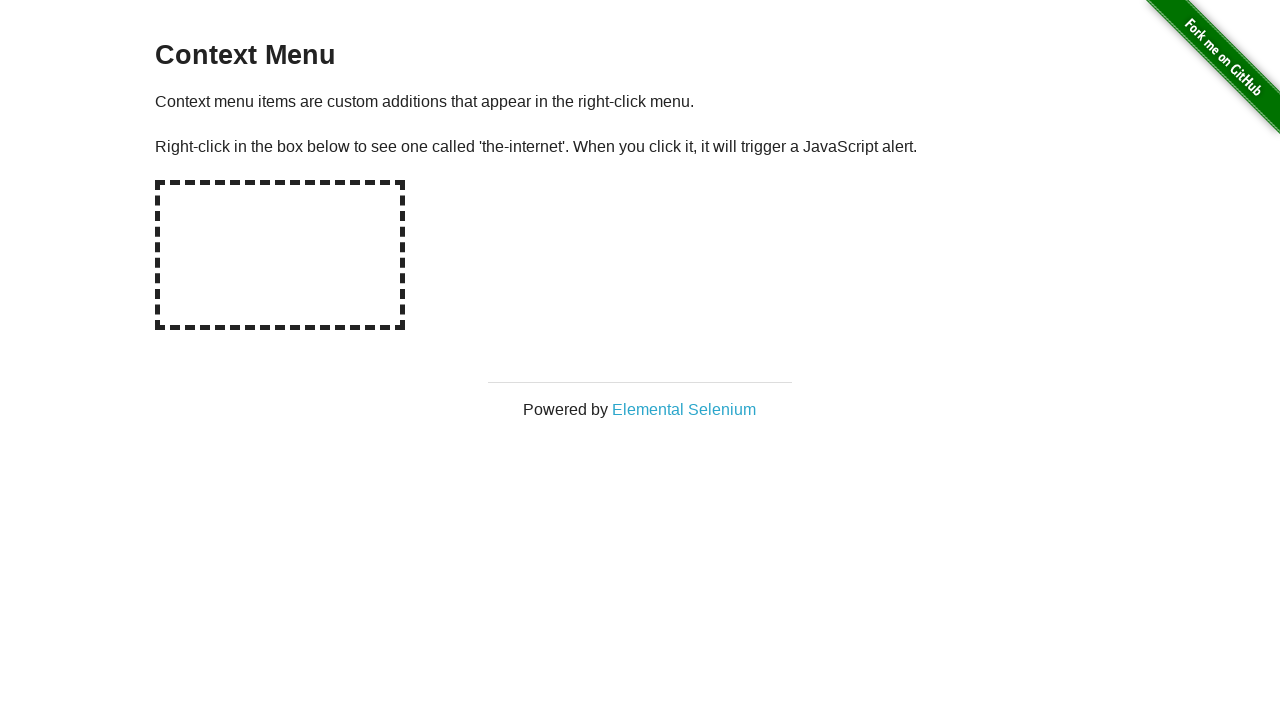

Registered alert handler to verify and accept context menu alert
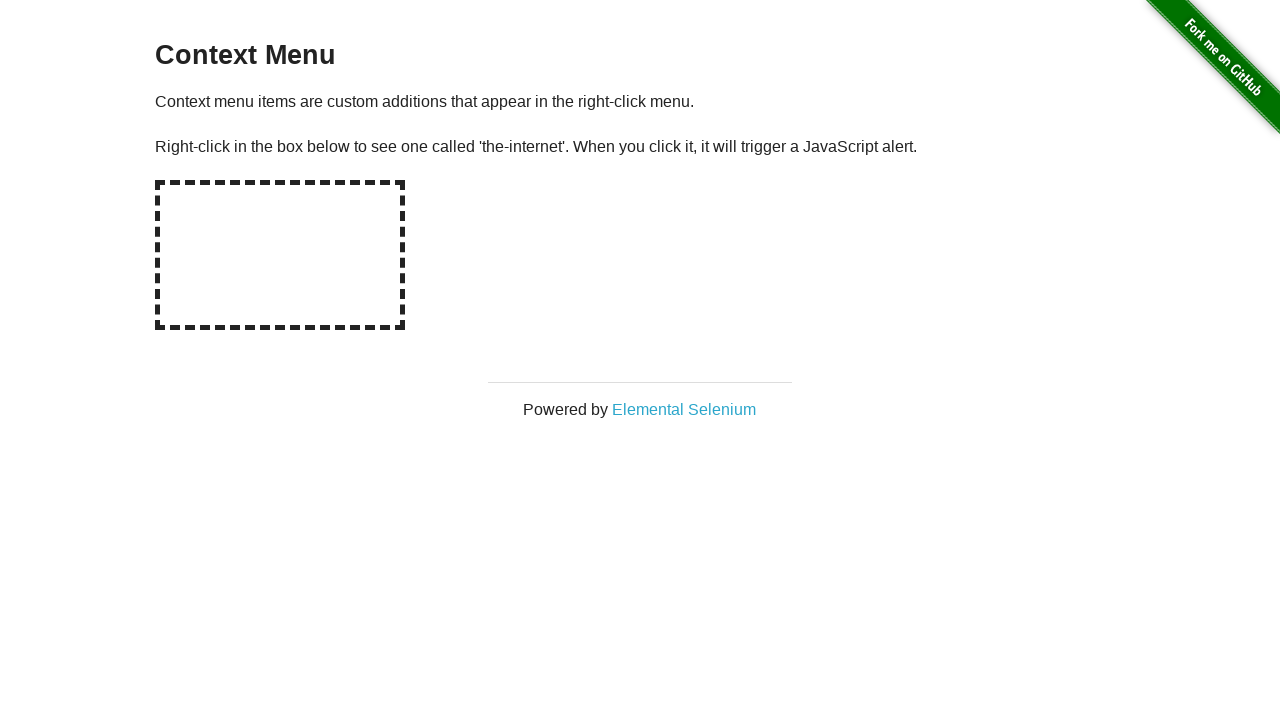

Right-clicked on hot-spot again to trigger alert dialog at (280, 255) on #hot-spot
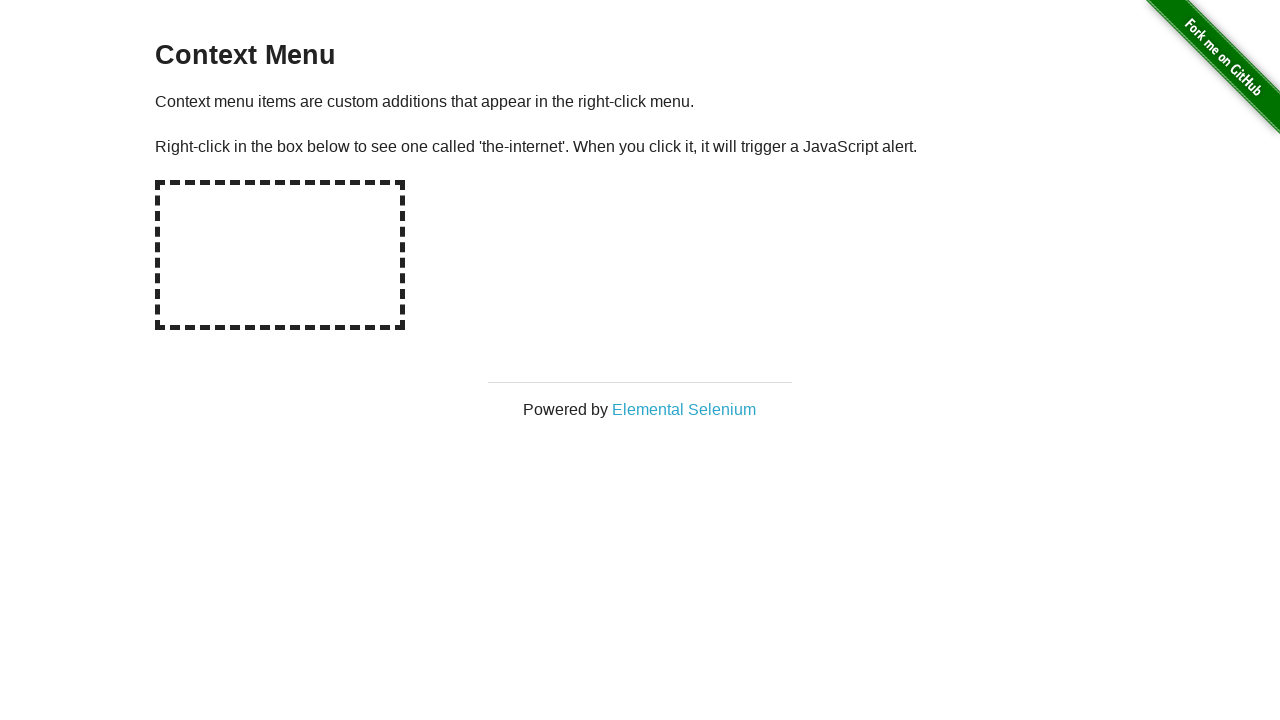

Waited for alert to be processed
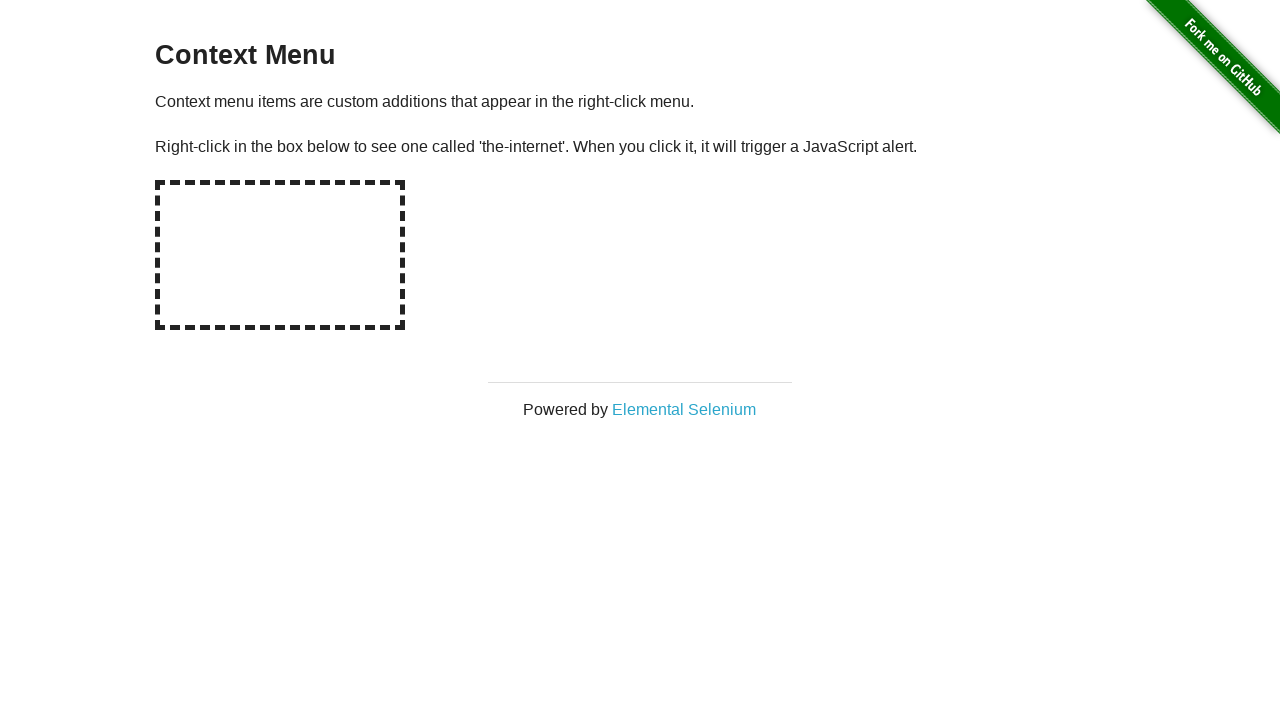

Clicked 'Elemental Selenium' link to open new tab at (684, 409) on text=Elemental Selenium
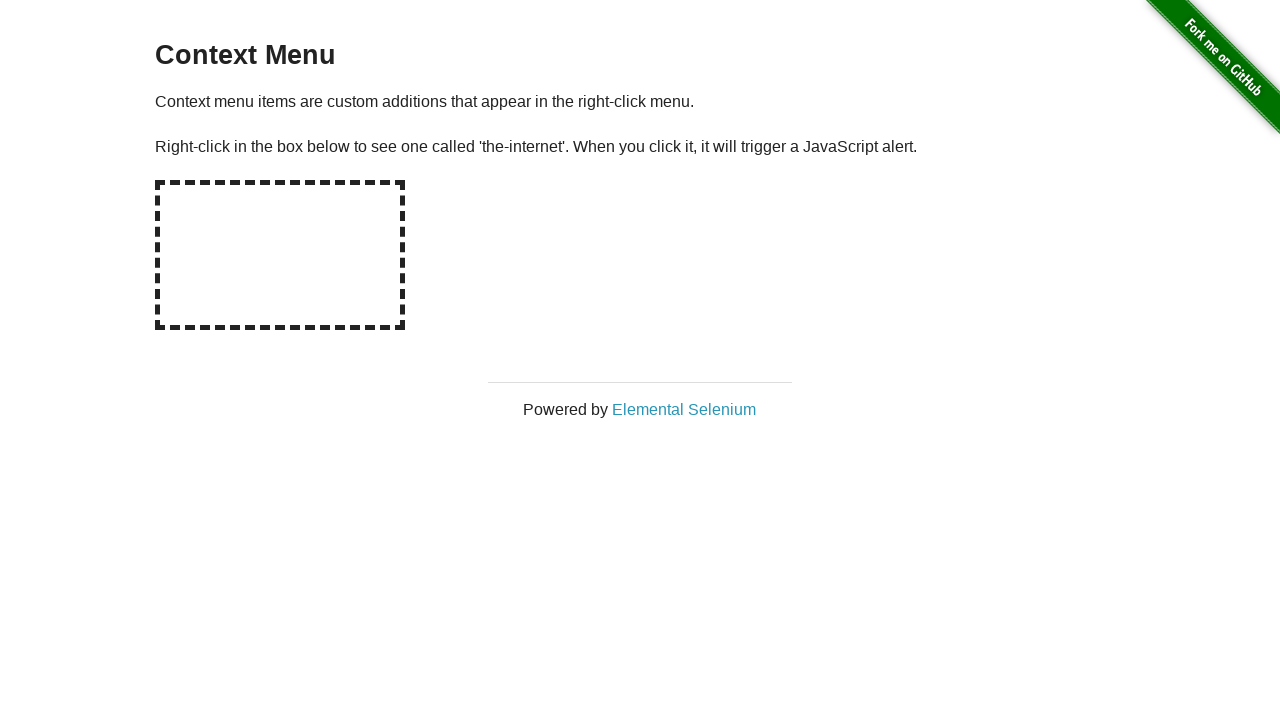

Obtained reference to newly opened page
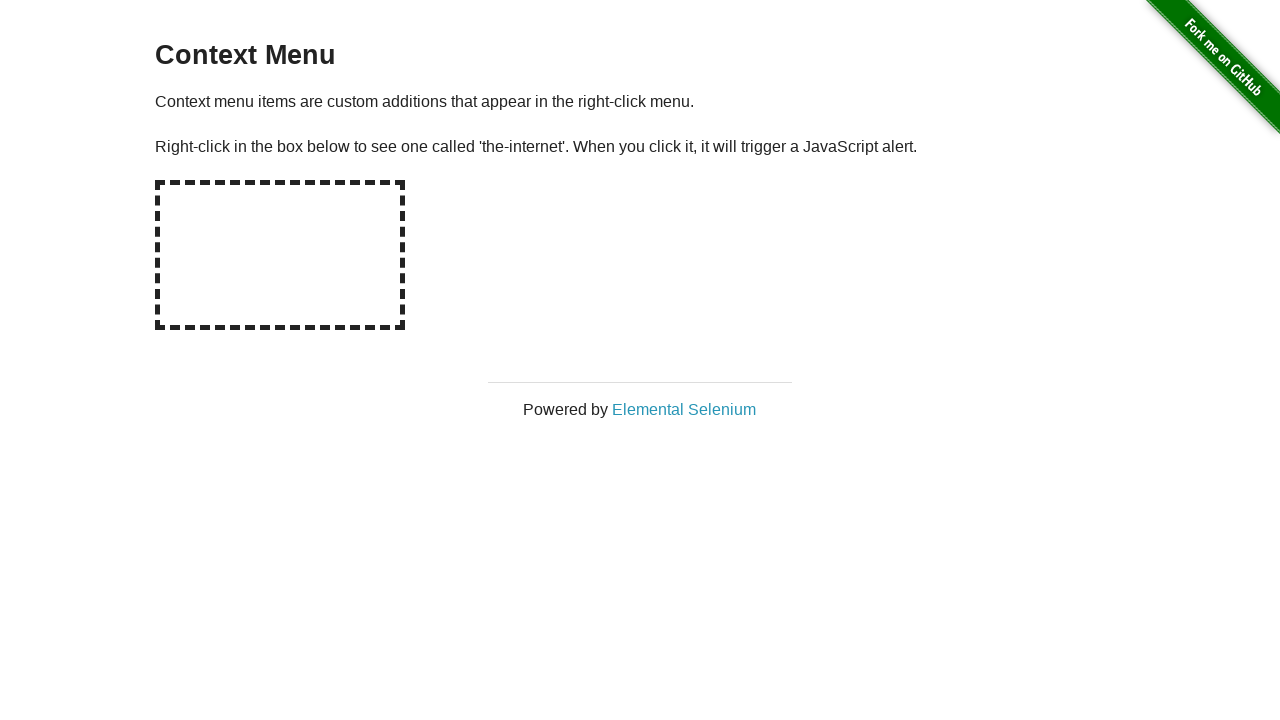

Waited for new page to load completely
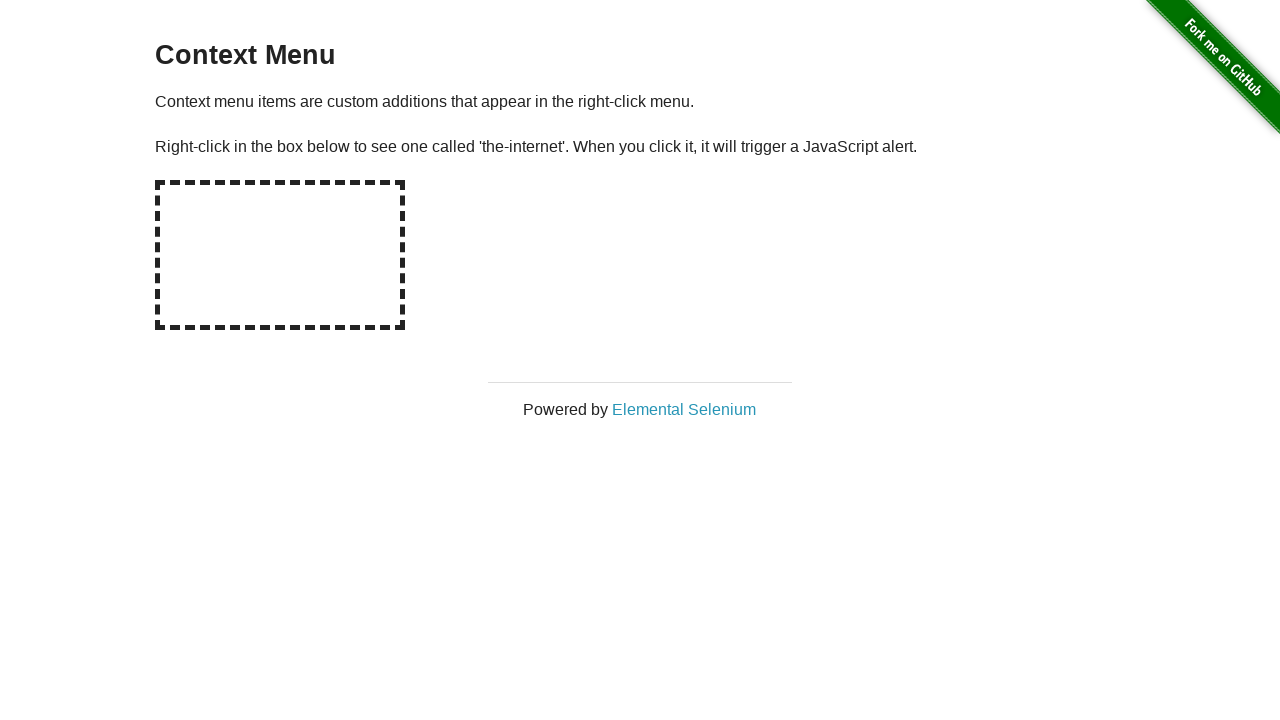

Verified that h1 element on new page contains 'Elemental Selenium'
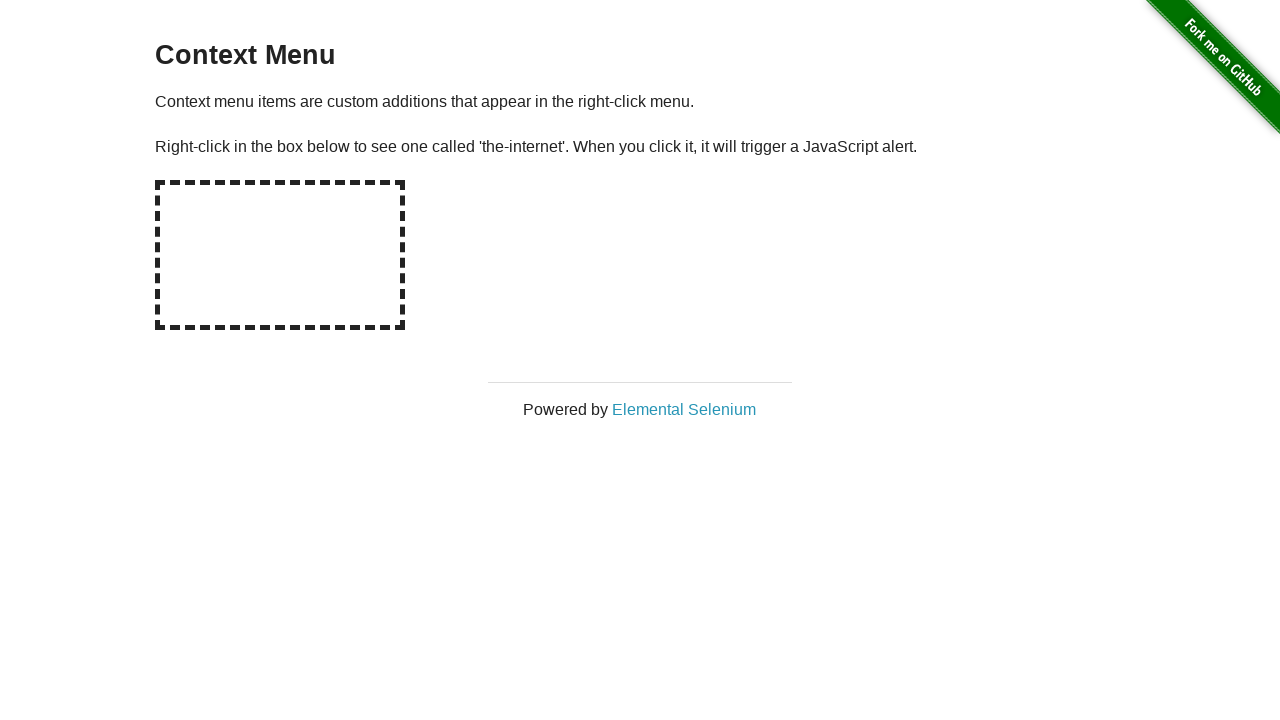

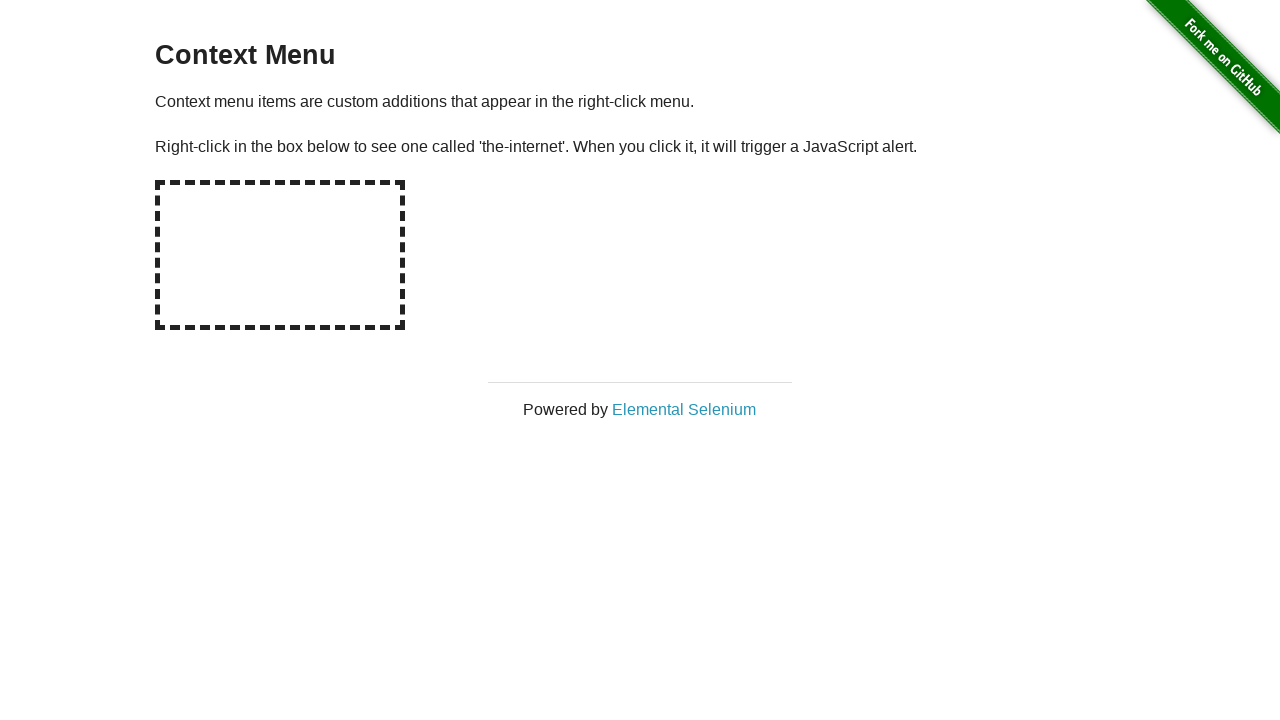